Tests multiple window handling by clicking a link that opens a new window, switching to the new window, verifying its content, closing it, and switching back to the original window.

Starting URL: http://the-internet.herokuapp.com/windows

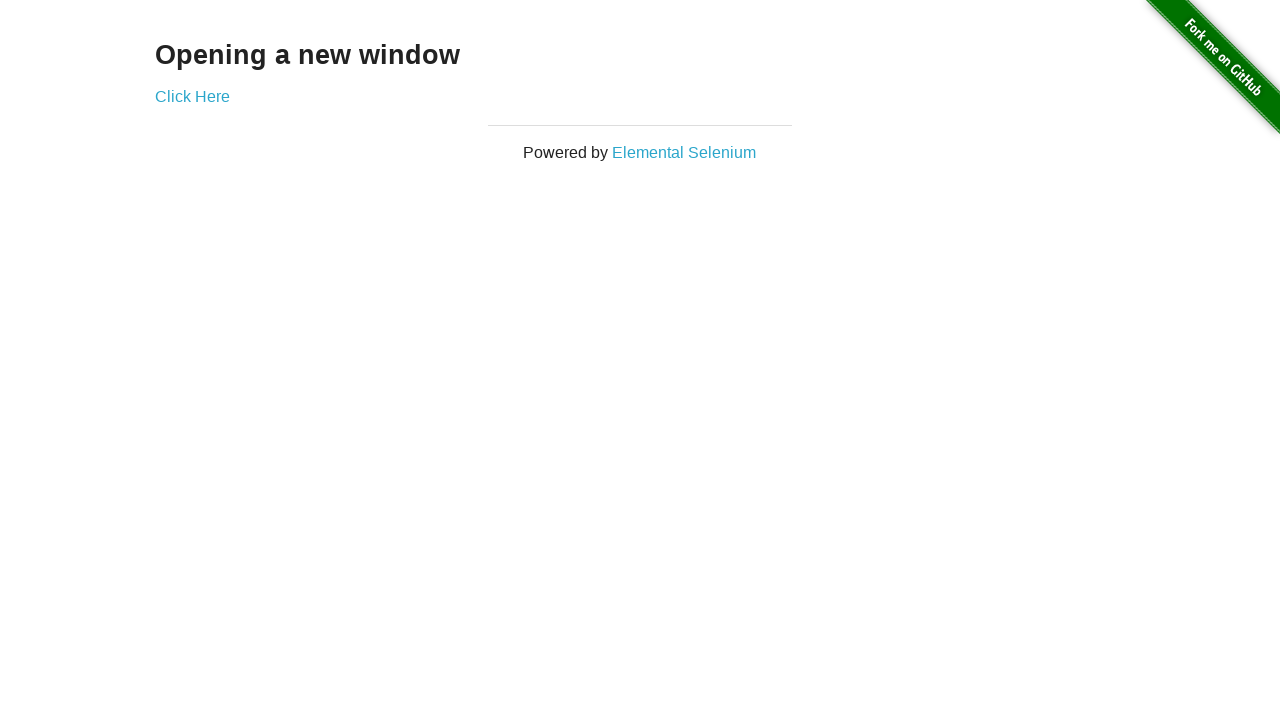

Navigated to Windows test page
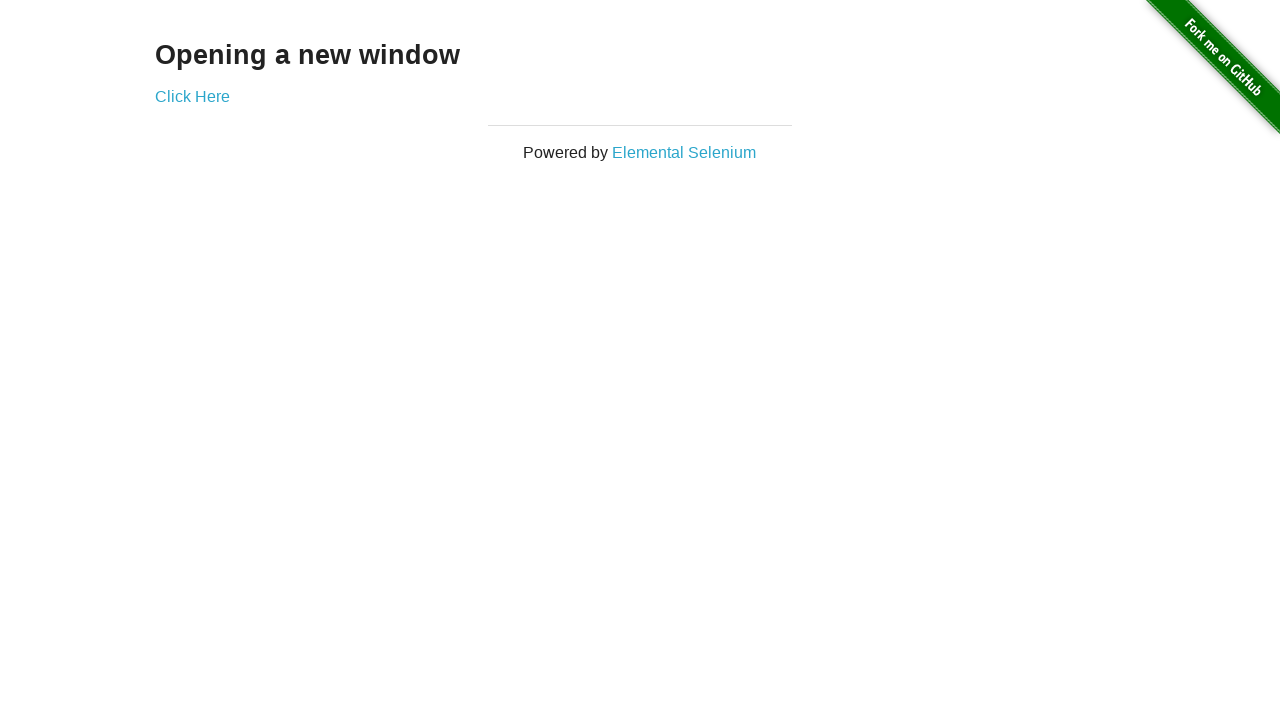

Clicked link to open new window at (192, 96) on a[href='/windows/new']
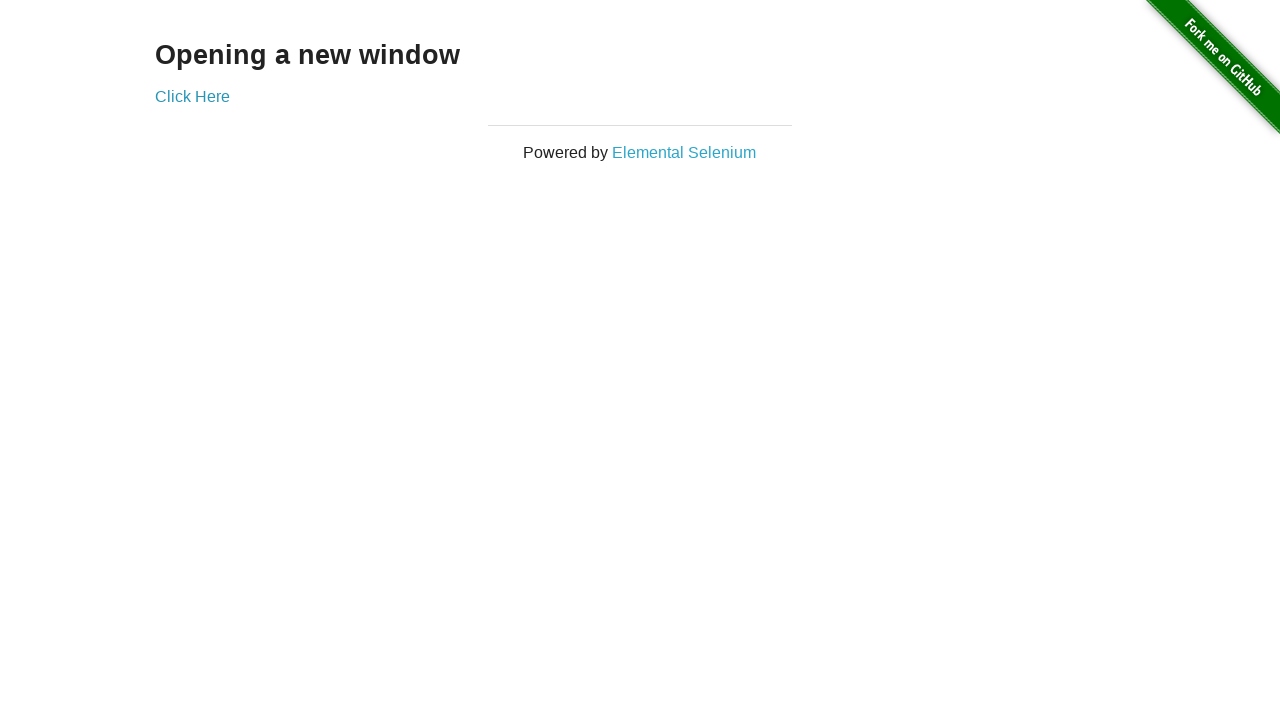

New window opened and captured
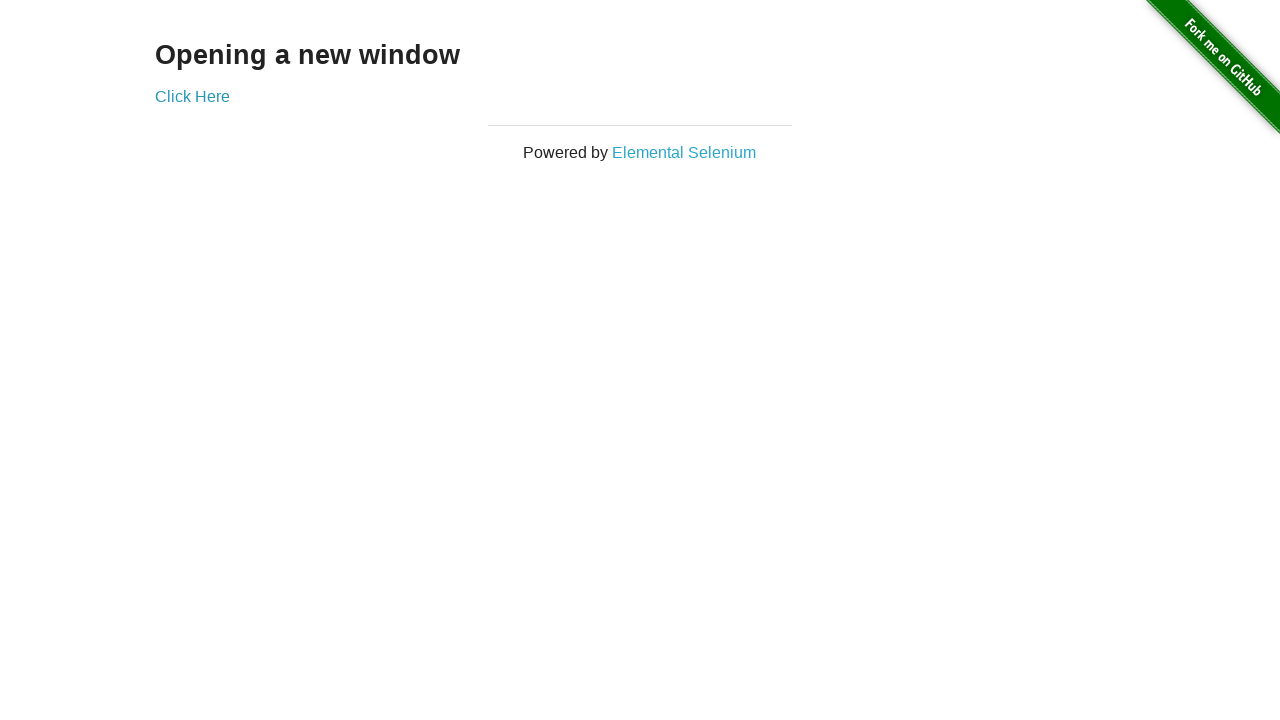

New window page loaded
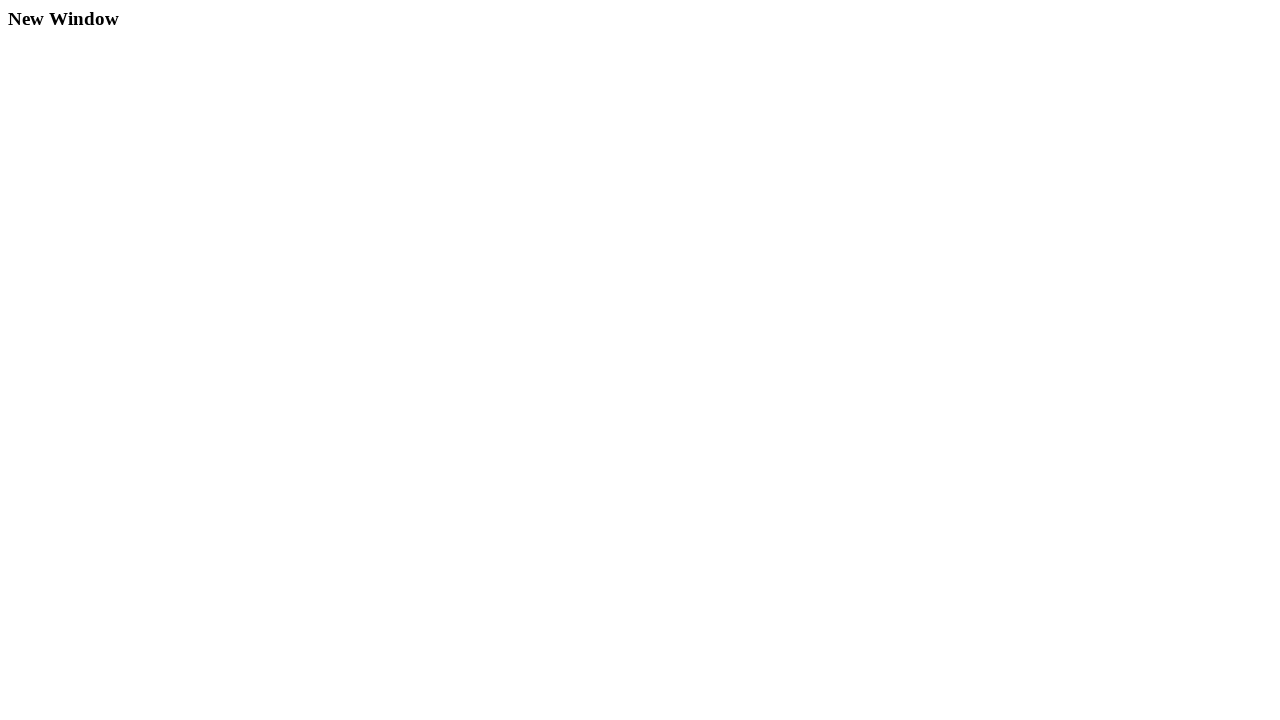

Verified new window contains expected heading 'New Window'
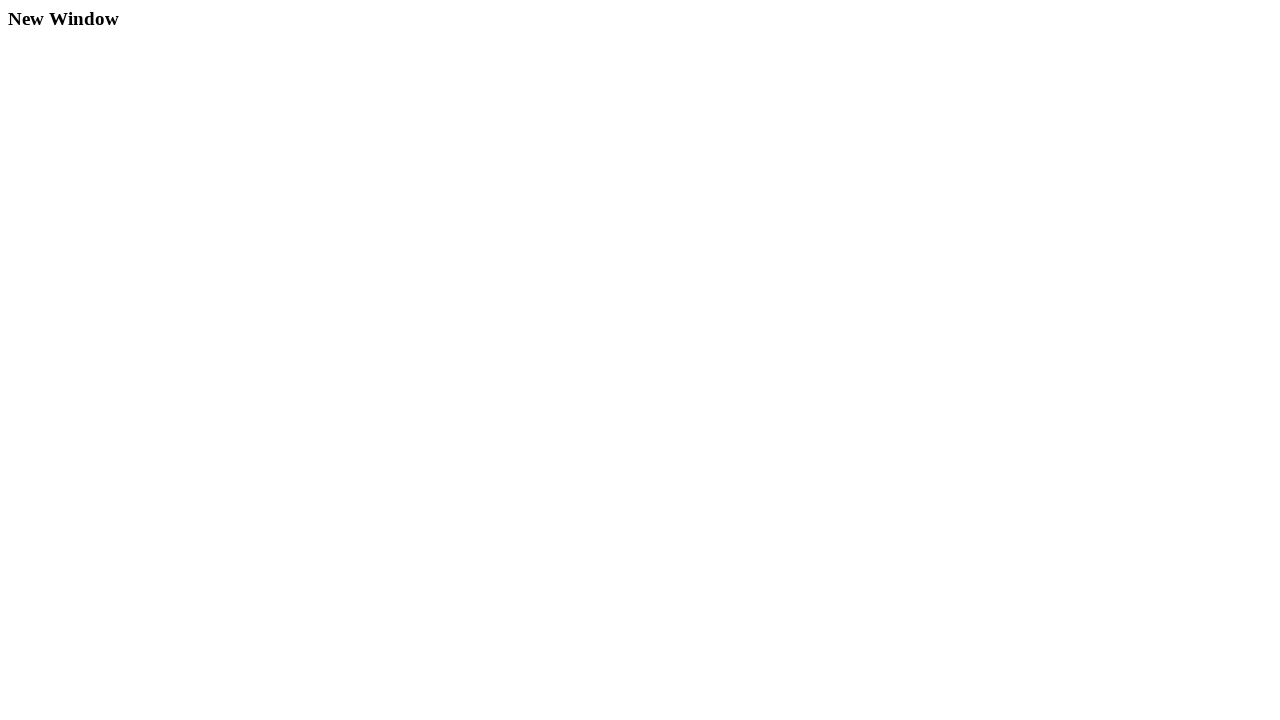

Closed new window
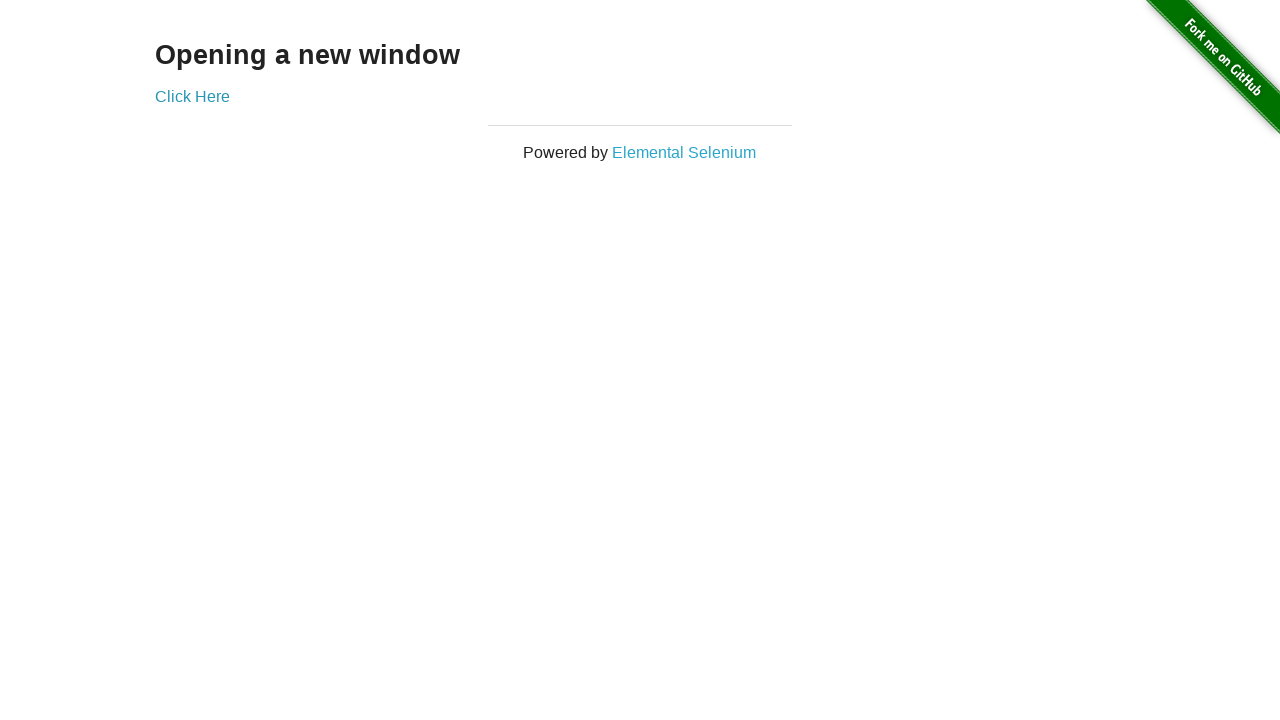

Verified original window contains expected heading 'Opening a new window'
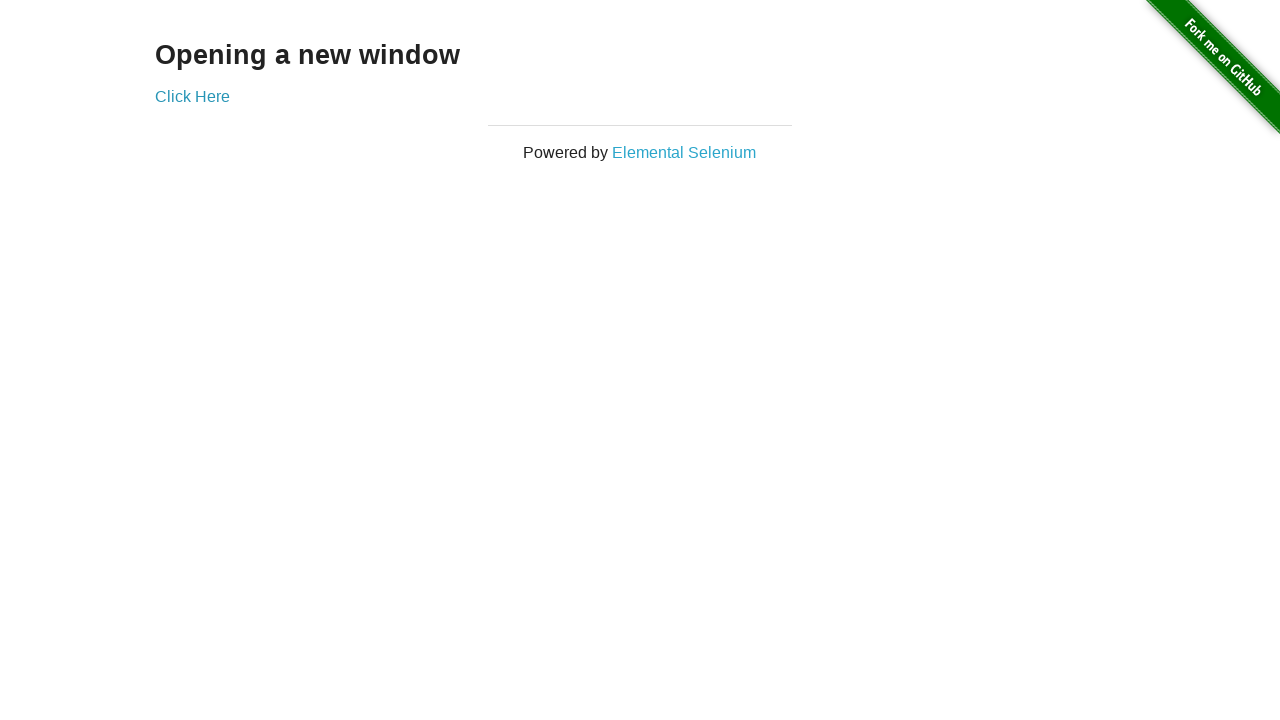

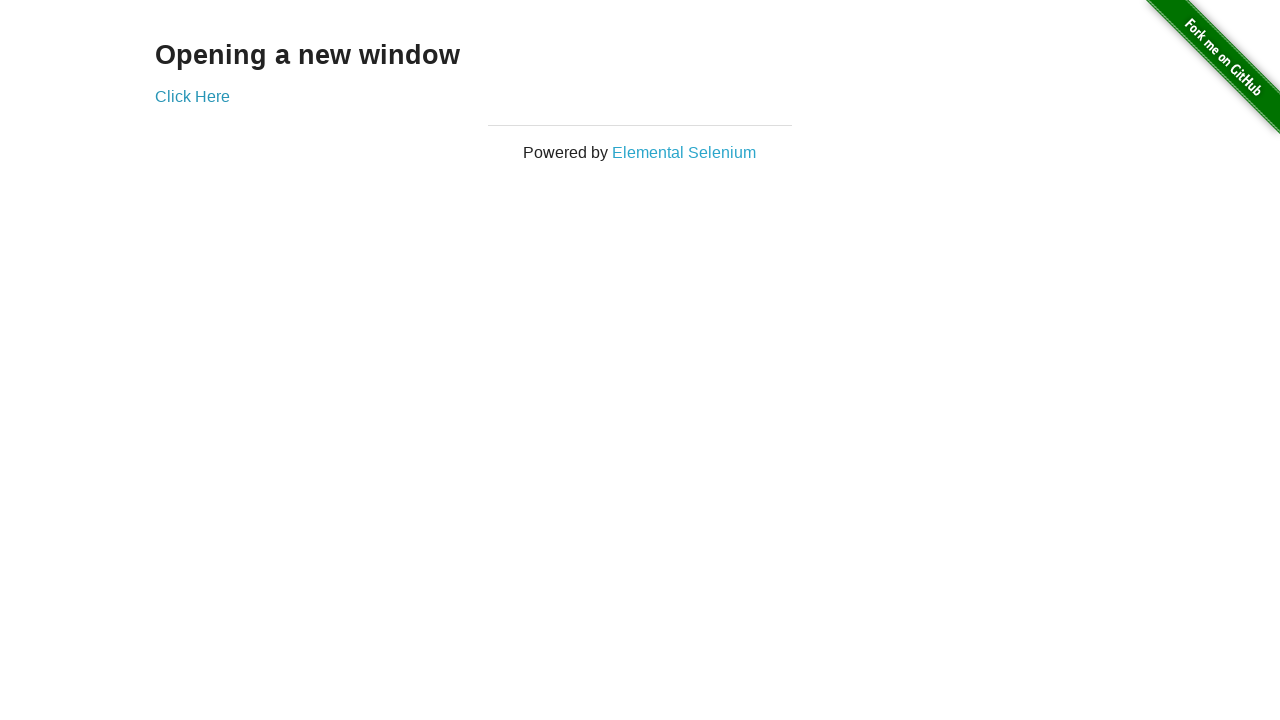